Tests multi-select dropdown functionality on W3Schools try-it editor by switching to iframe and selecting multiple options from a car list dropdown

Starting URL: https://www.w3schools.com/tags/tryit.asp?filename=tryhtml_select_multiple

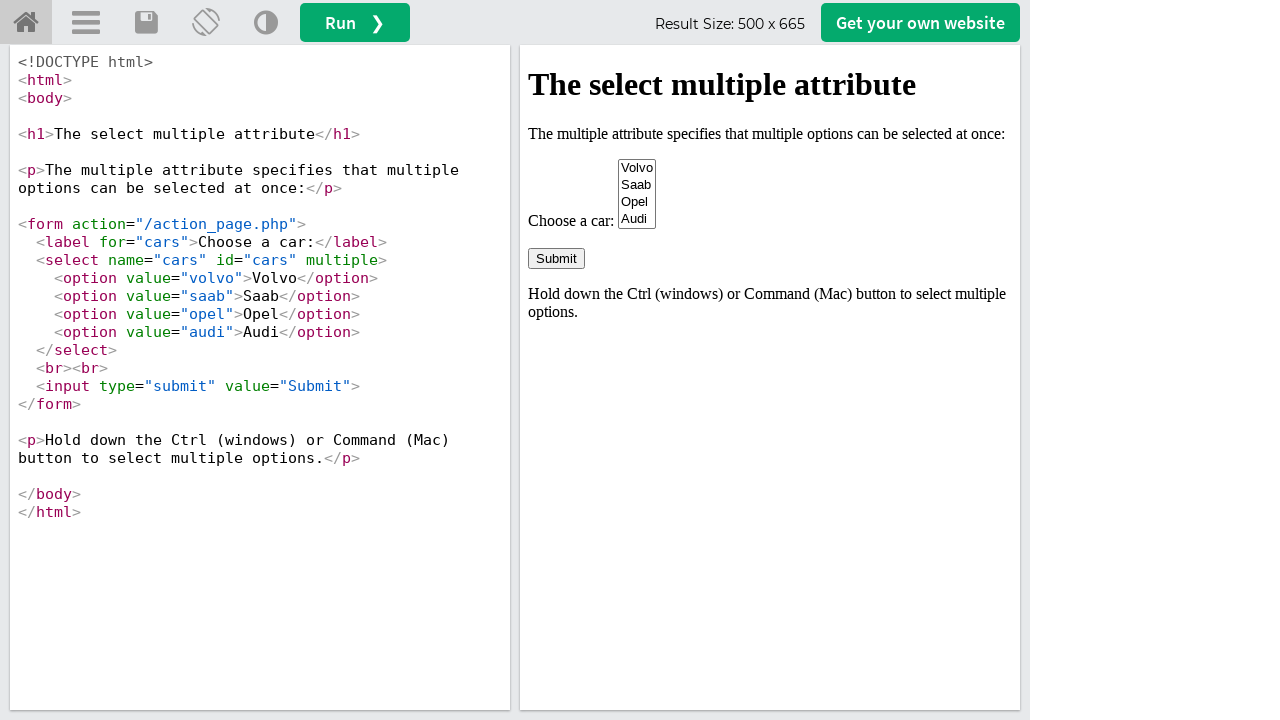

Switched to iframeResult containing the dropdown
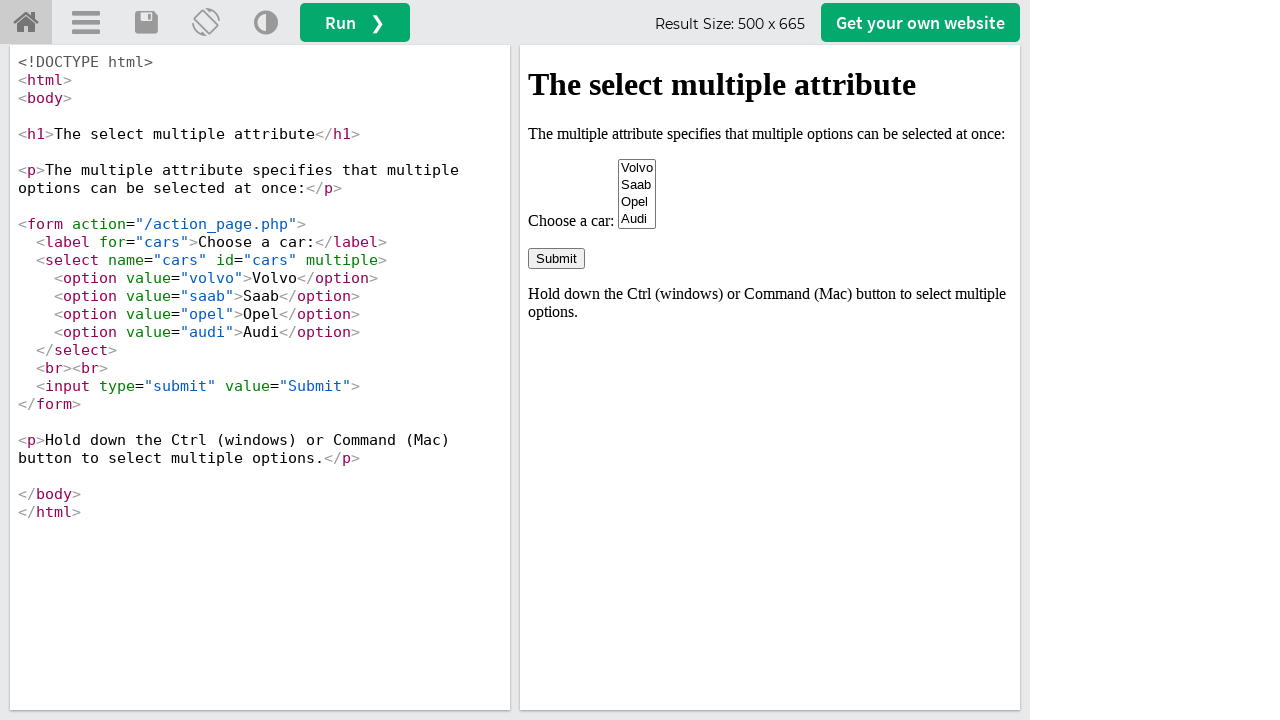

Located the multi-select car dropdown element
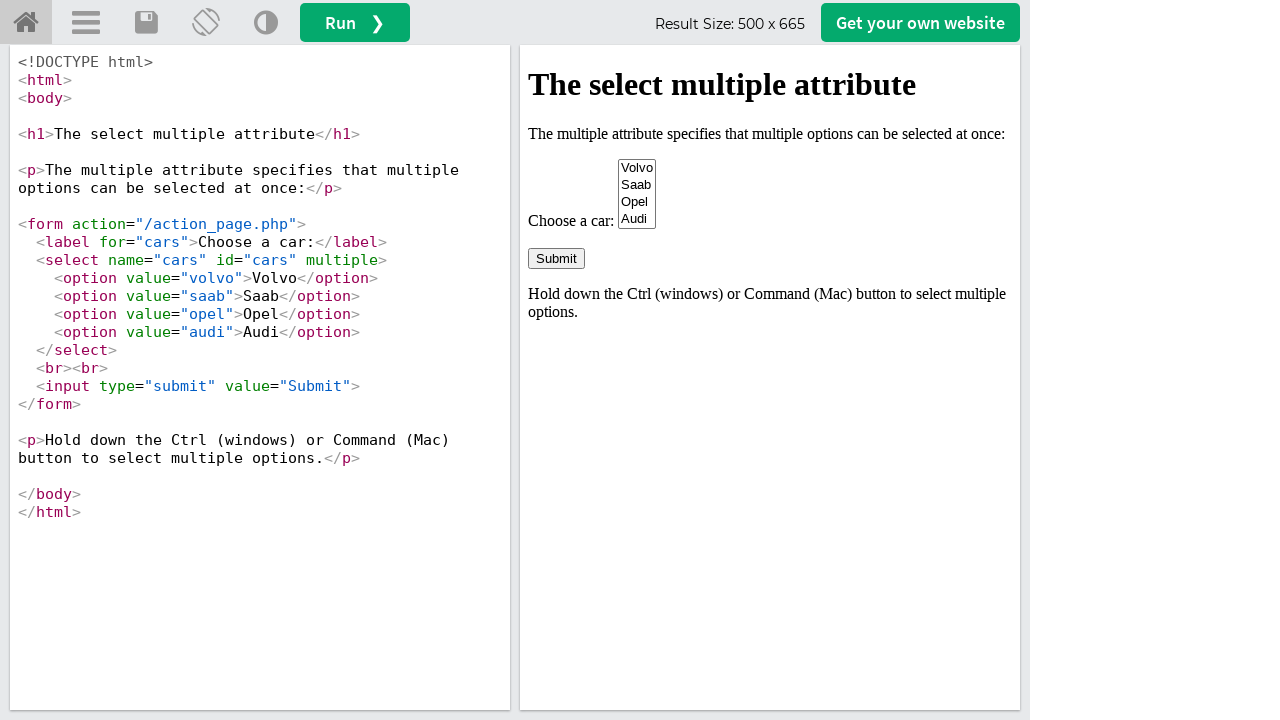

Selected first option (Volvo) by index
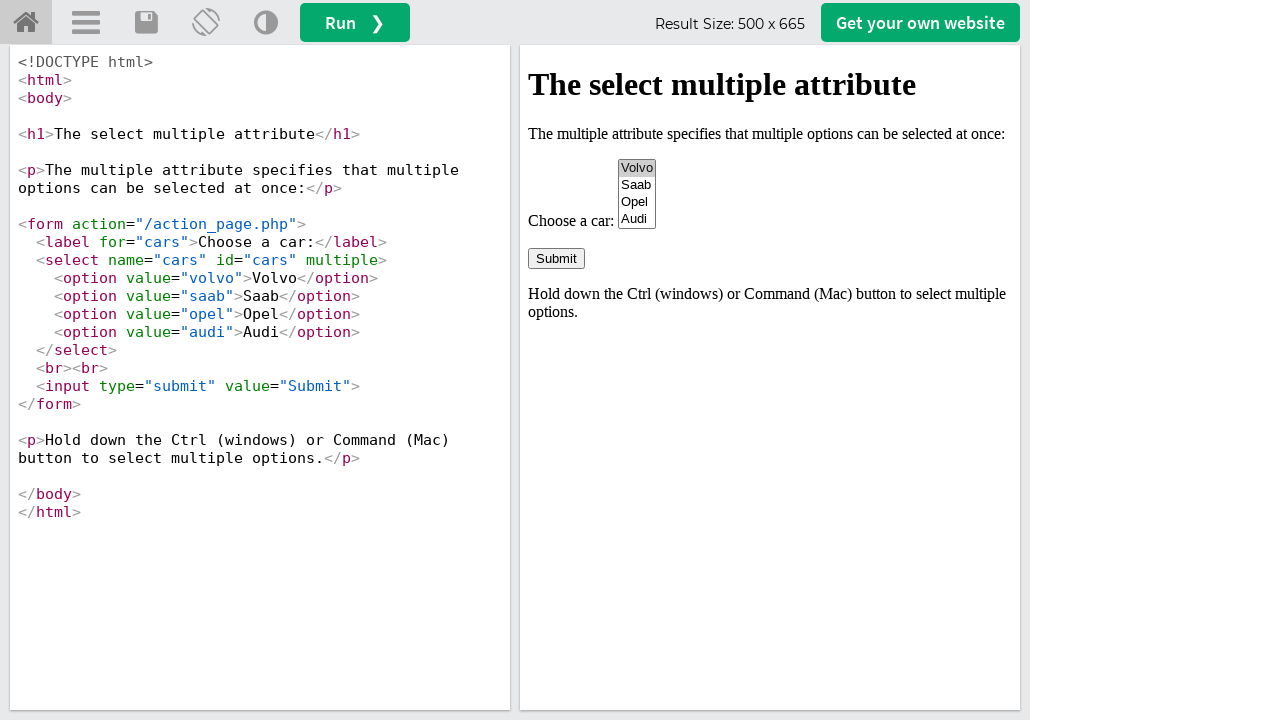

Selected Opel by visible text
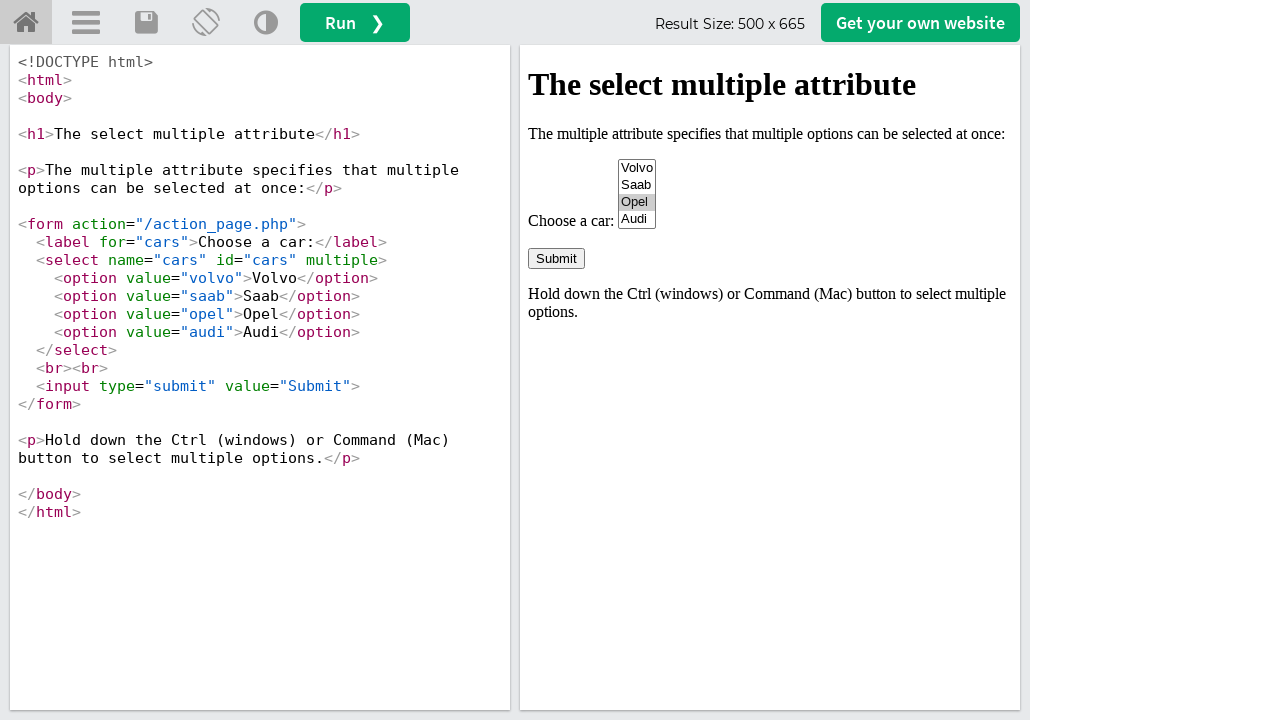

Selected Audi by value attribute
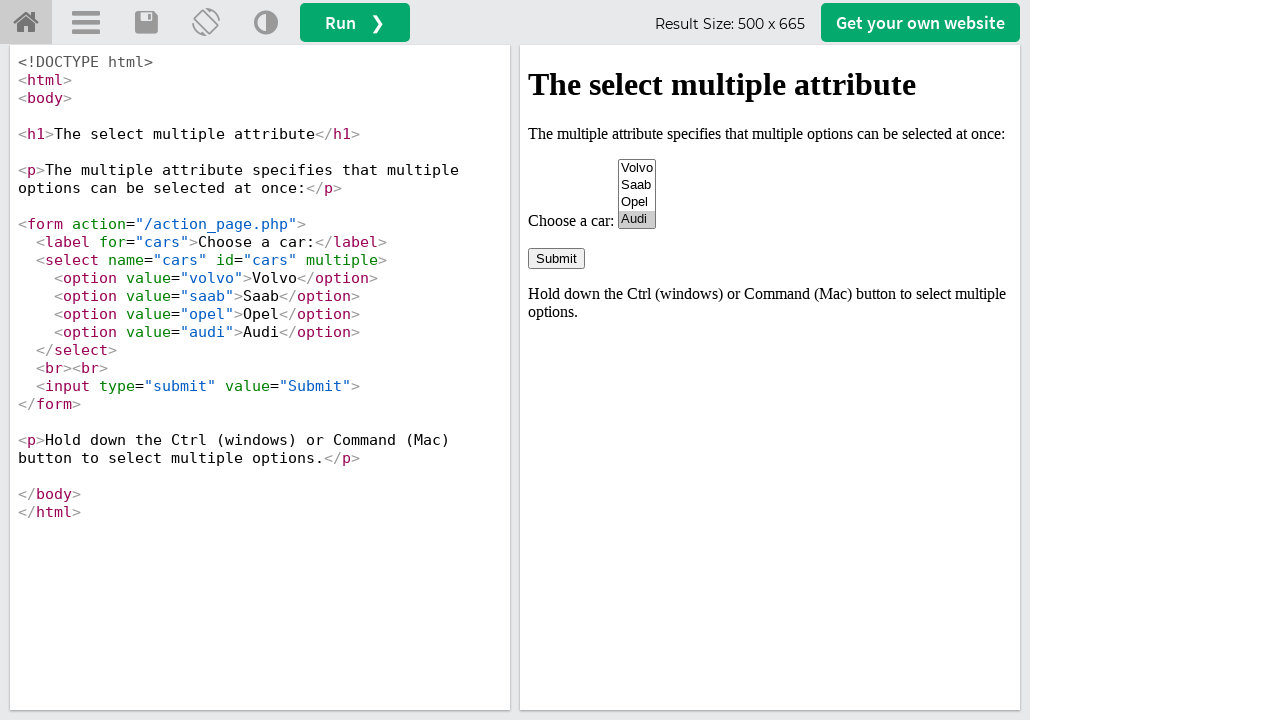

Located all checked options in the dropdown
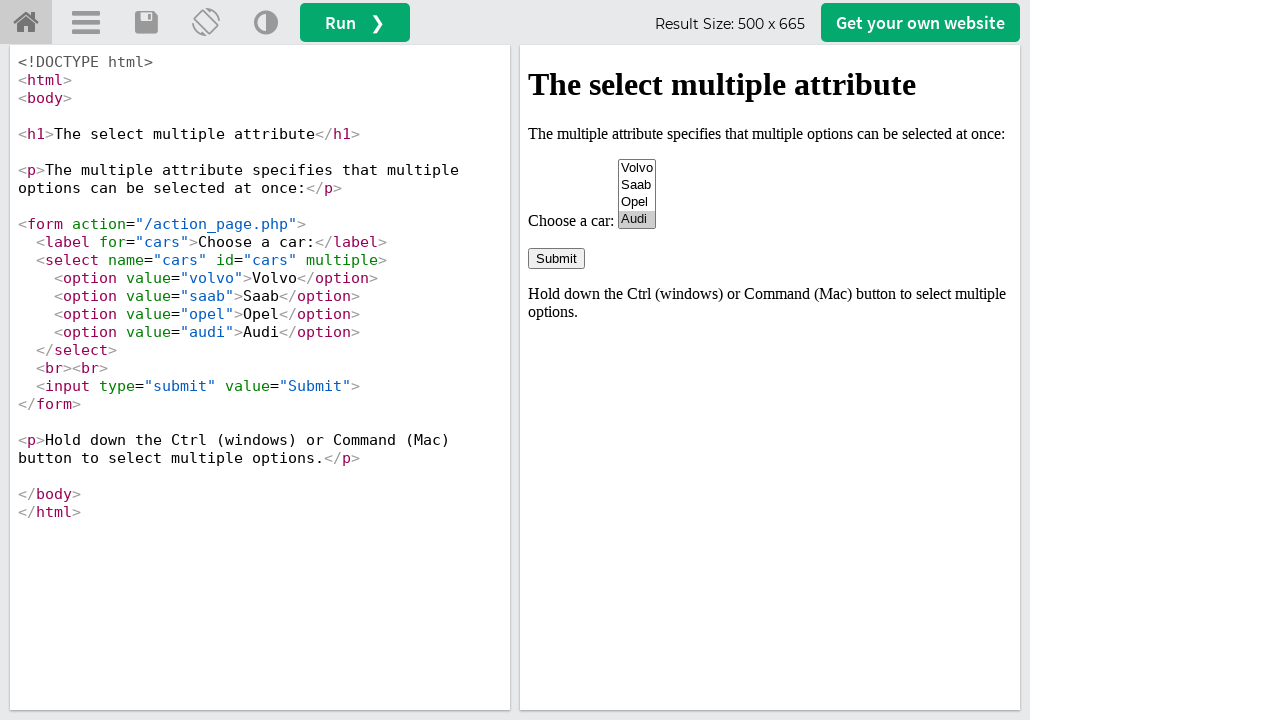

Verified multiple options are selected: 1 options checked
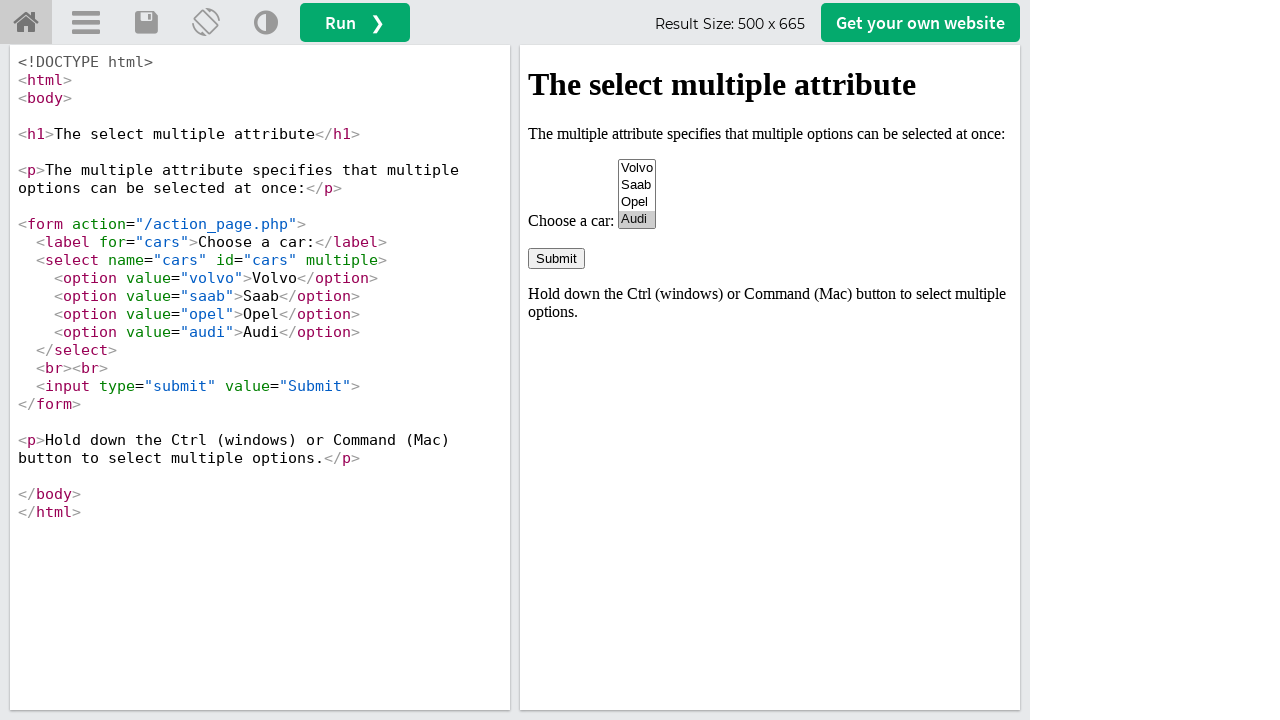

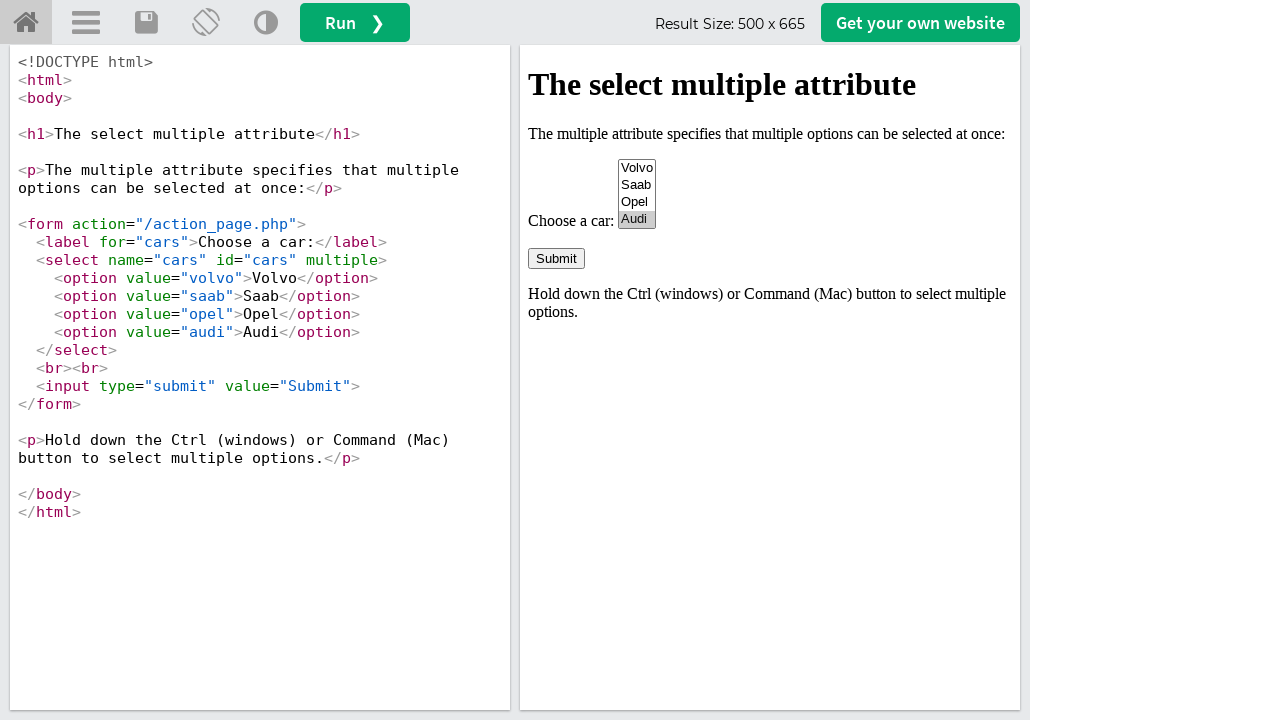